Tests drag and drop functionality by dragging a "Mobile Charger" element and dropping it onto the "Mobile Accessories" category

Starting URL: https://demoapps.qspiders.com/ui/dragDrop/dragToCorrect?sublist=1

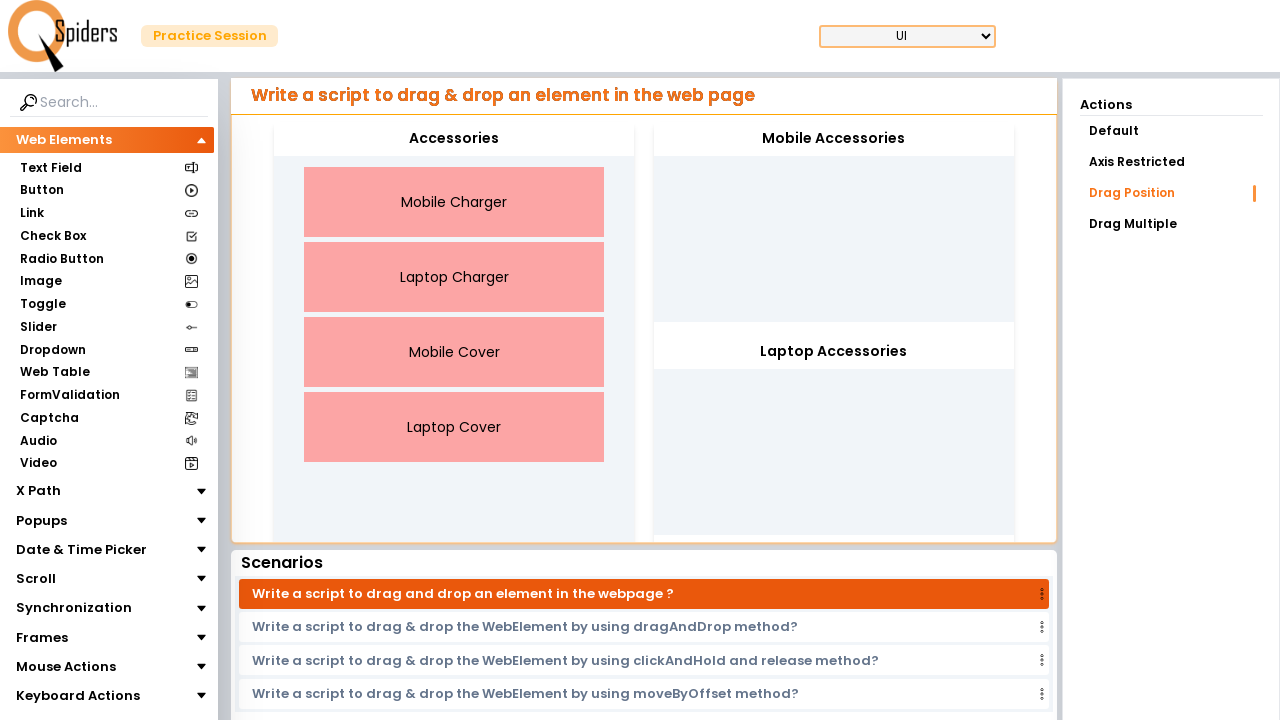

Located the 'Mobile Charger' draggable element
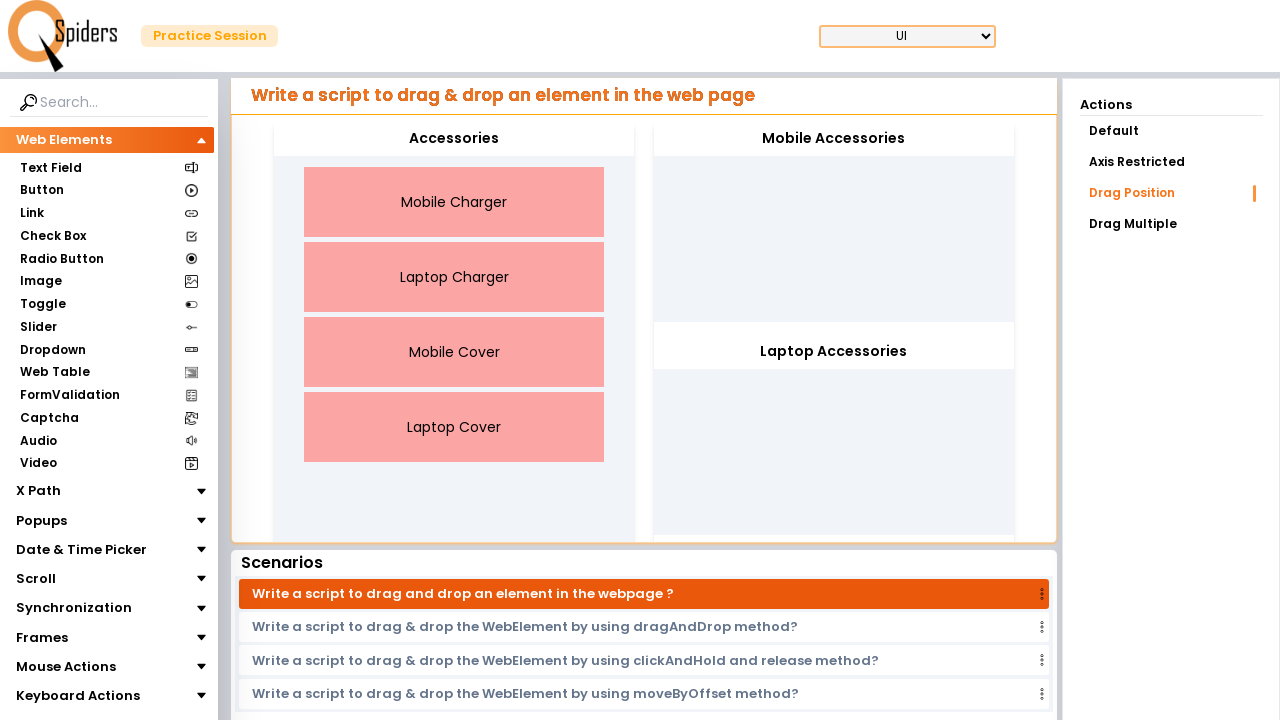

Located the 'Mobile Accessories' drop target element
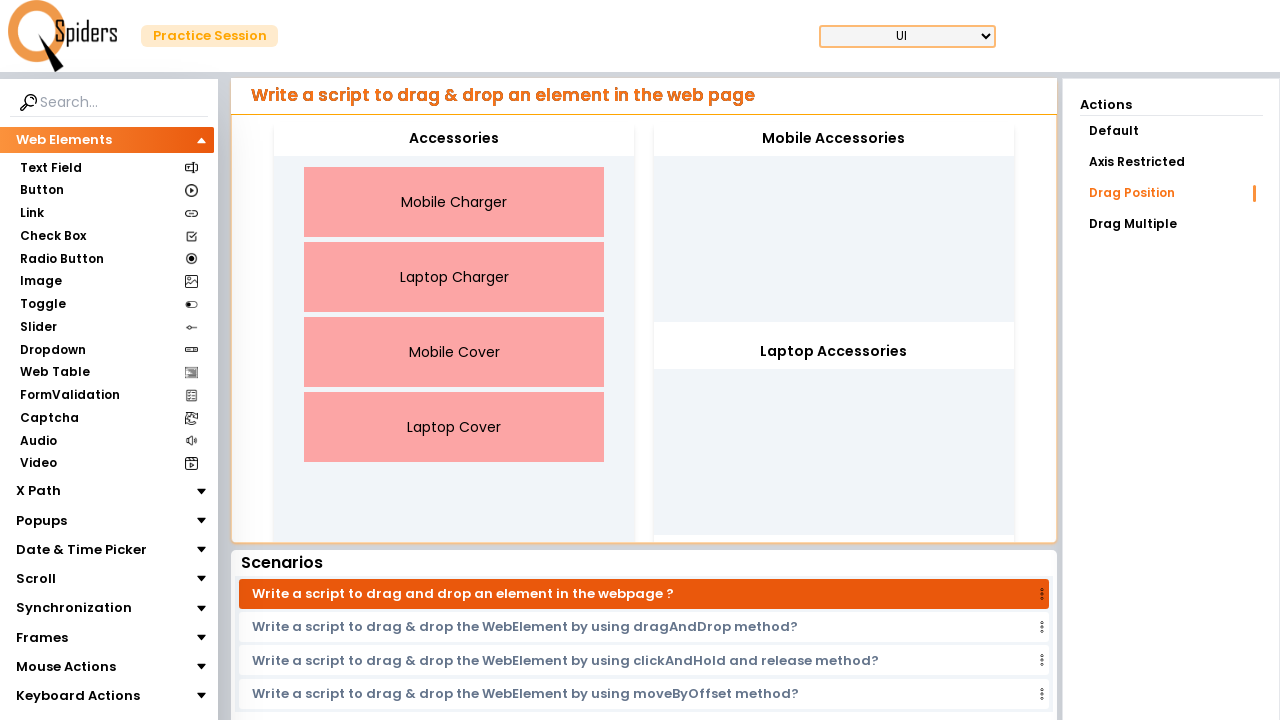

Successfully dragged 'Mobile Charger' and dropped it onto 'Mobile Accessories' at (834, 139)
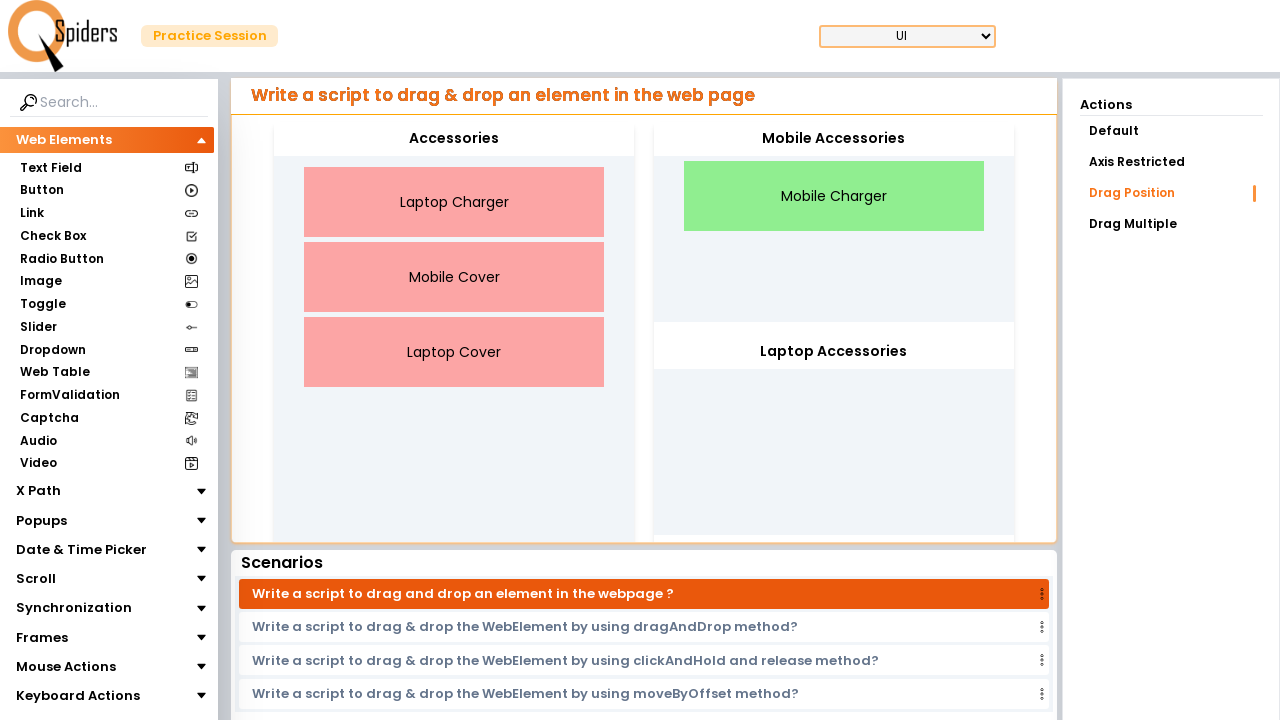

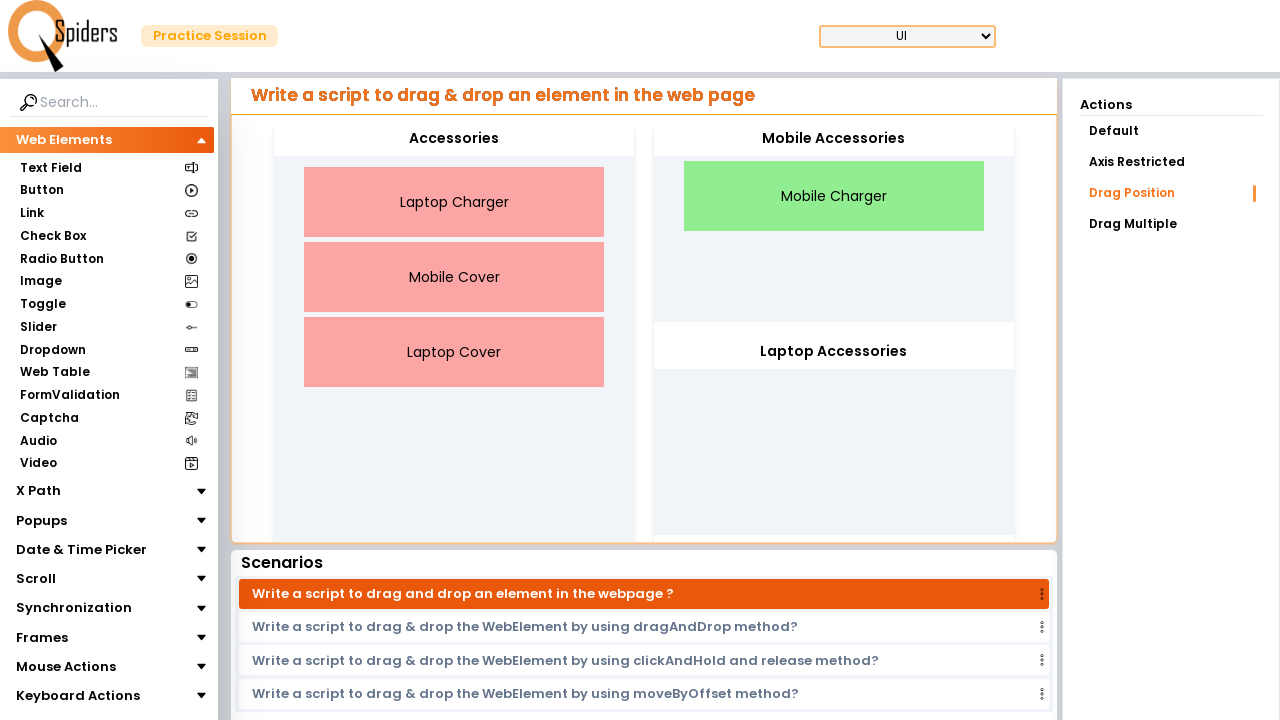